Tests page refresh functionality by navigating to Multiple Windows page and refreshing the page

Starting URL: https://the-internet.herokuapp.com/

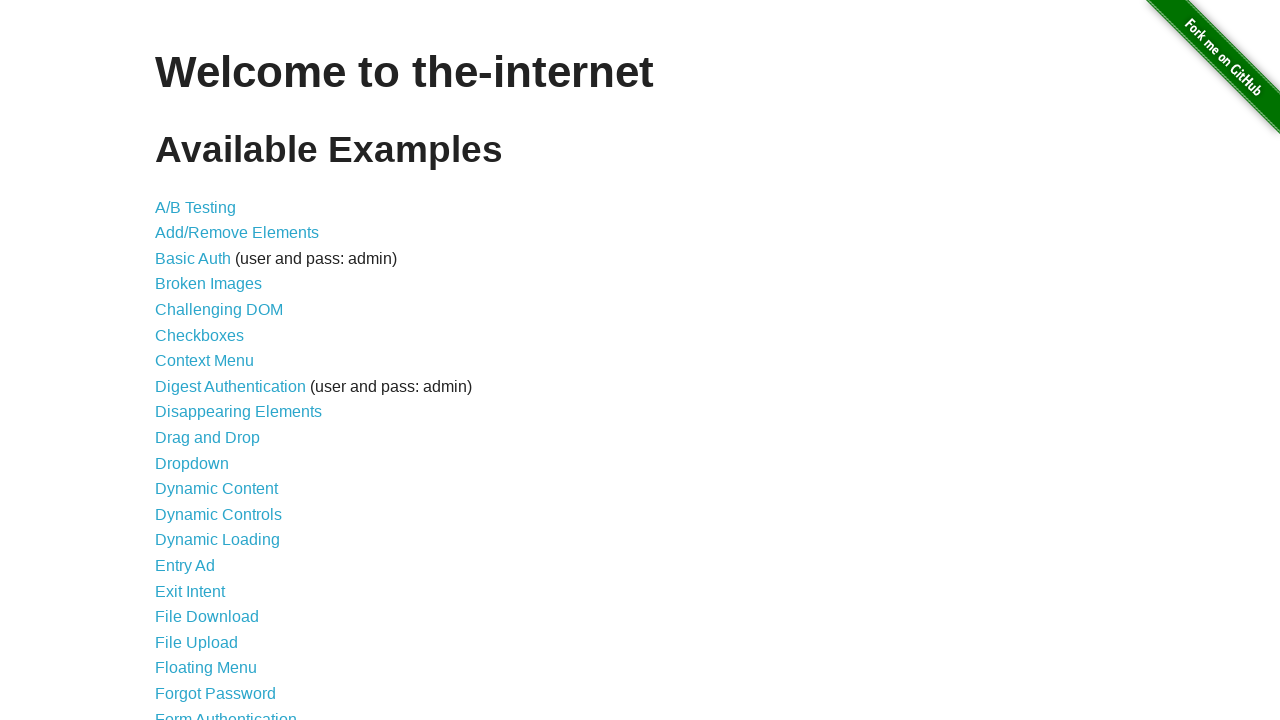

Clicked on Multiple Windows link at (218, 369) on text=Multiple Windows
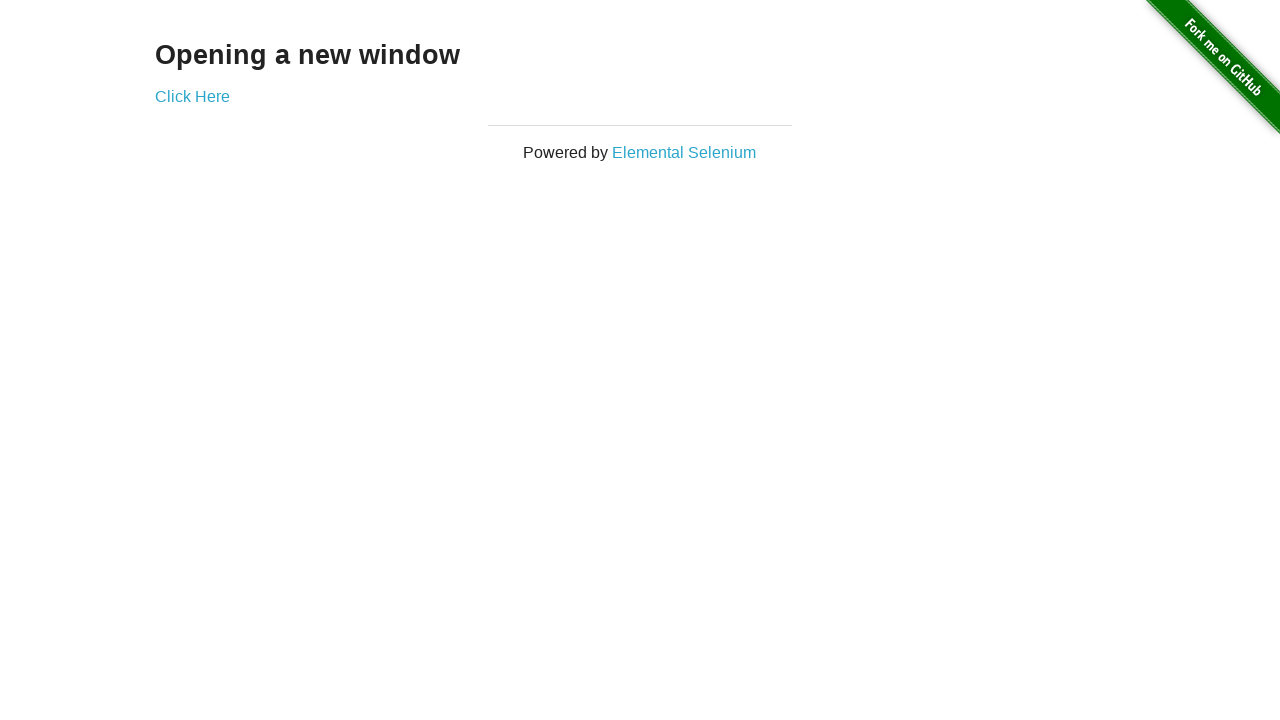

Refreshed the page
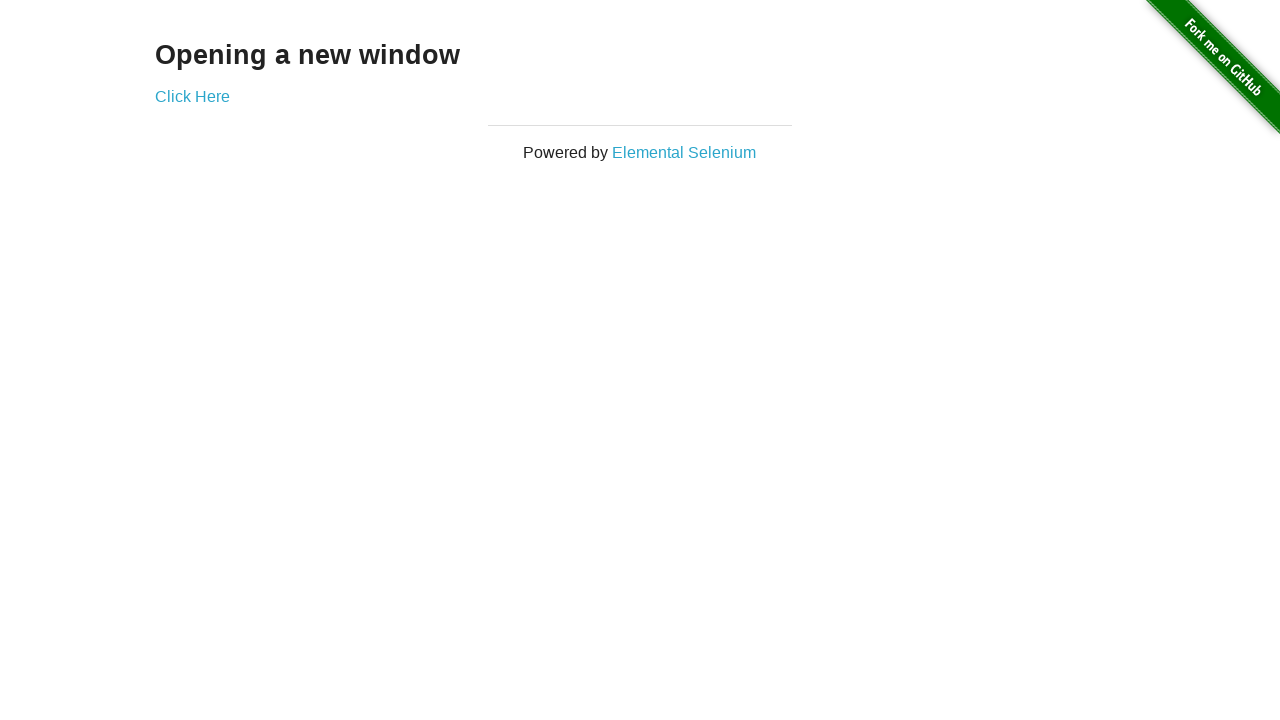

Verified page refresh - still on Multiple Windows page
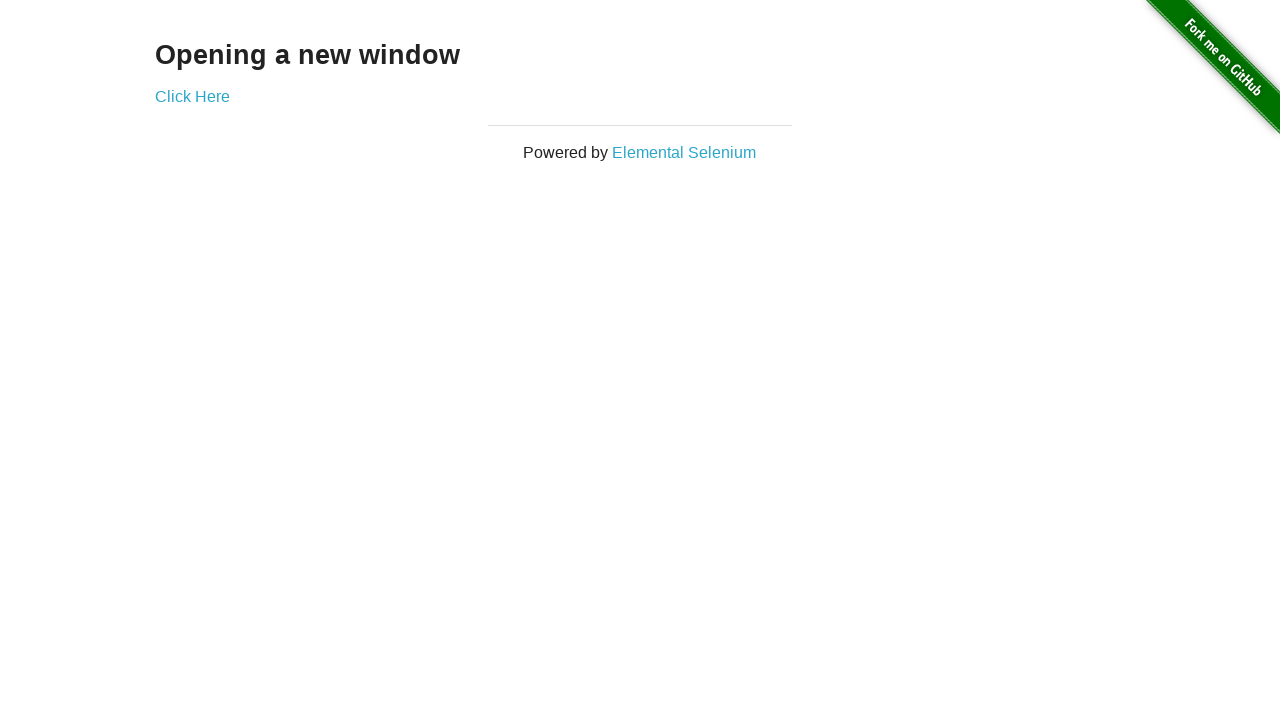

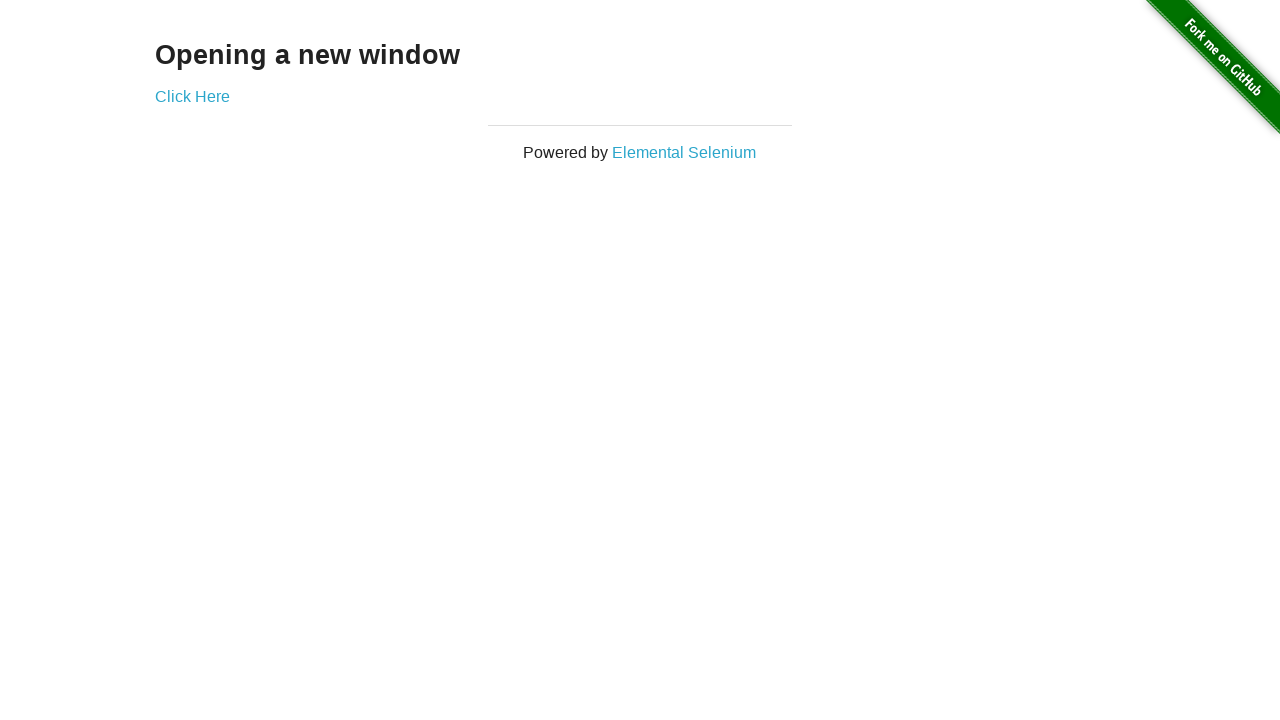